Tests dynamic controls by interacting with a checkbox (checking and removing it) and enabling a disabled textbox to fill it with content

Starting URL: https://the-internet.herokuapp.com/dynamic_controls

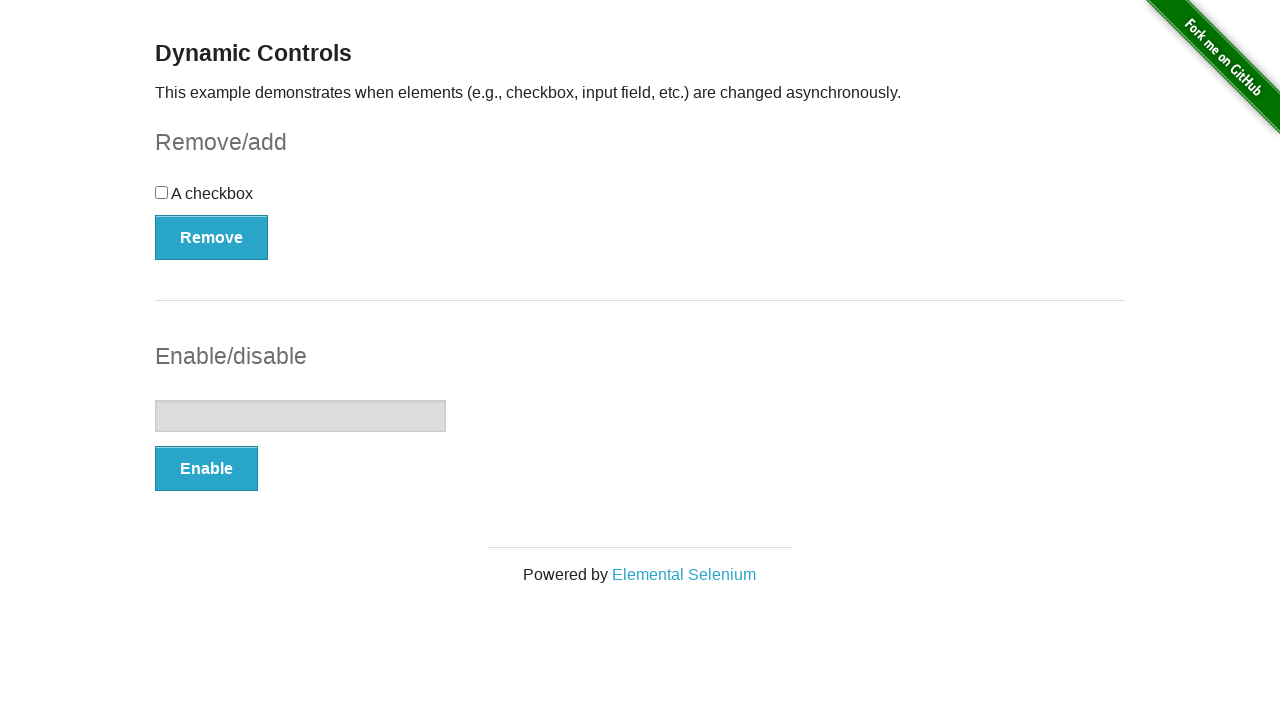

Located checkbox component
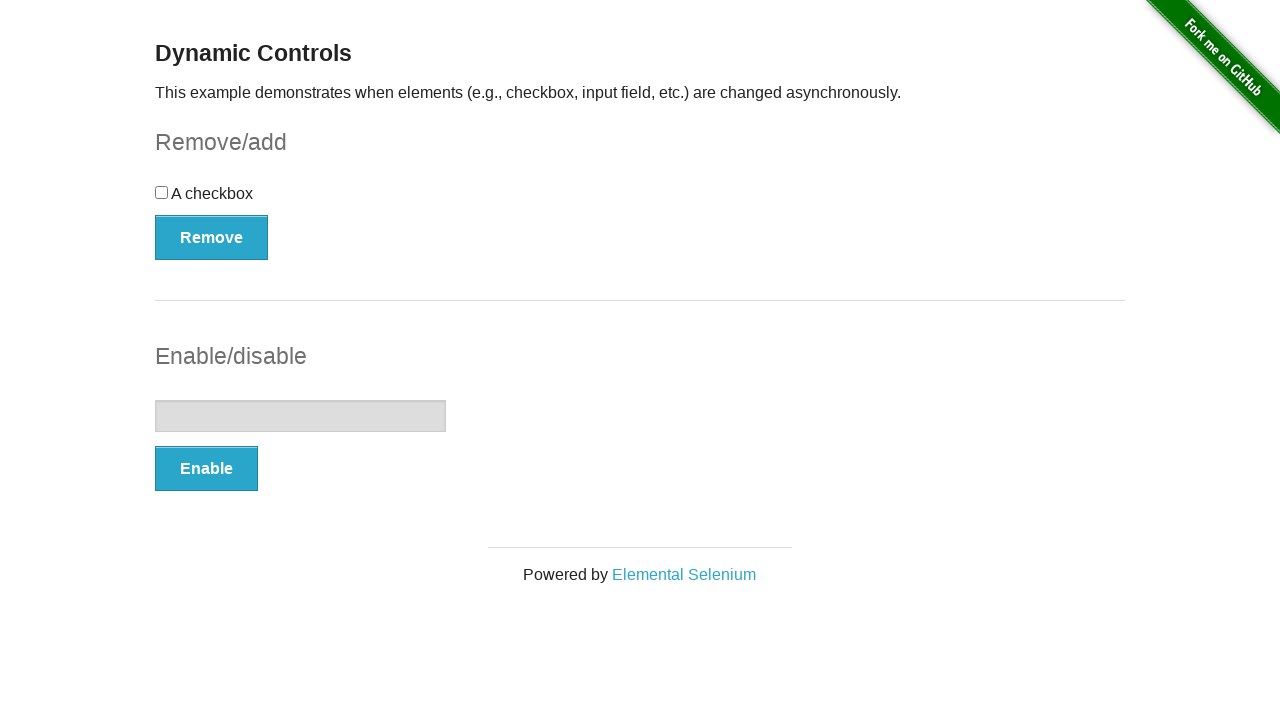

Located input example component
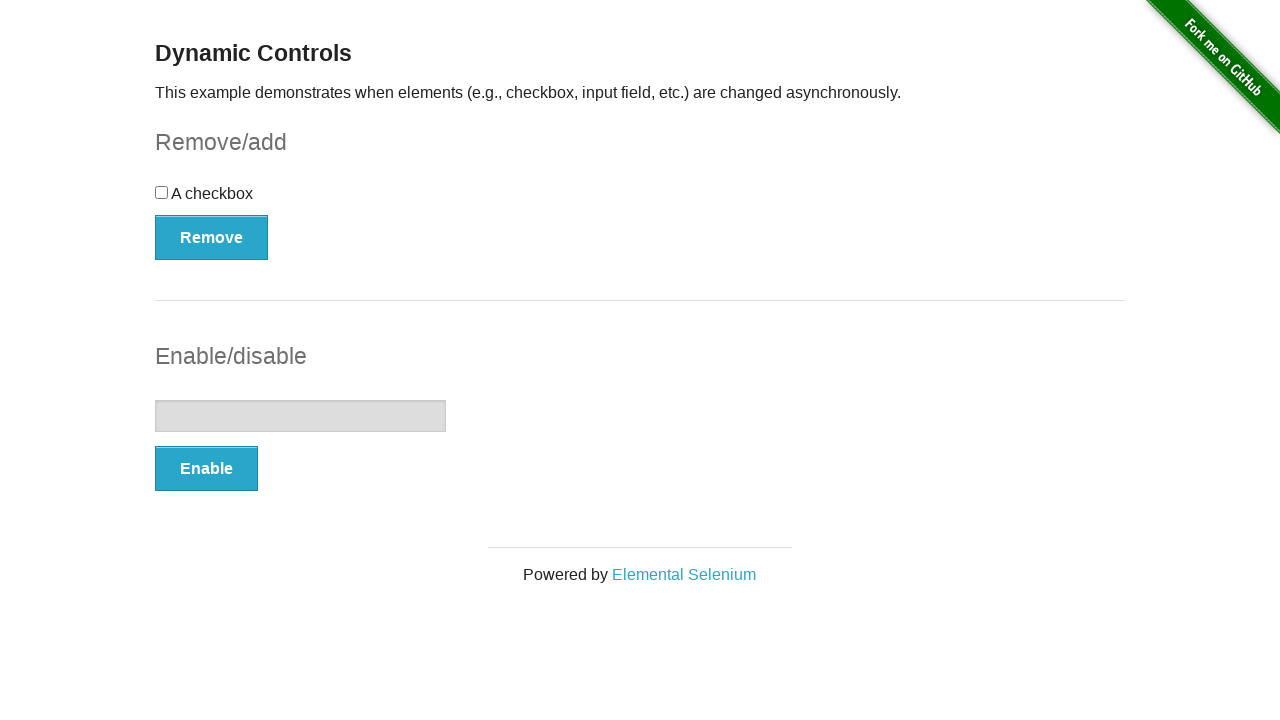

Located checkbox input element
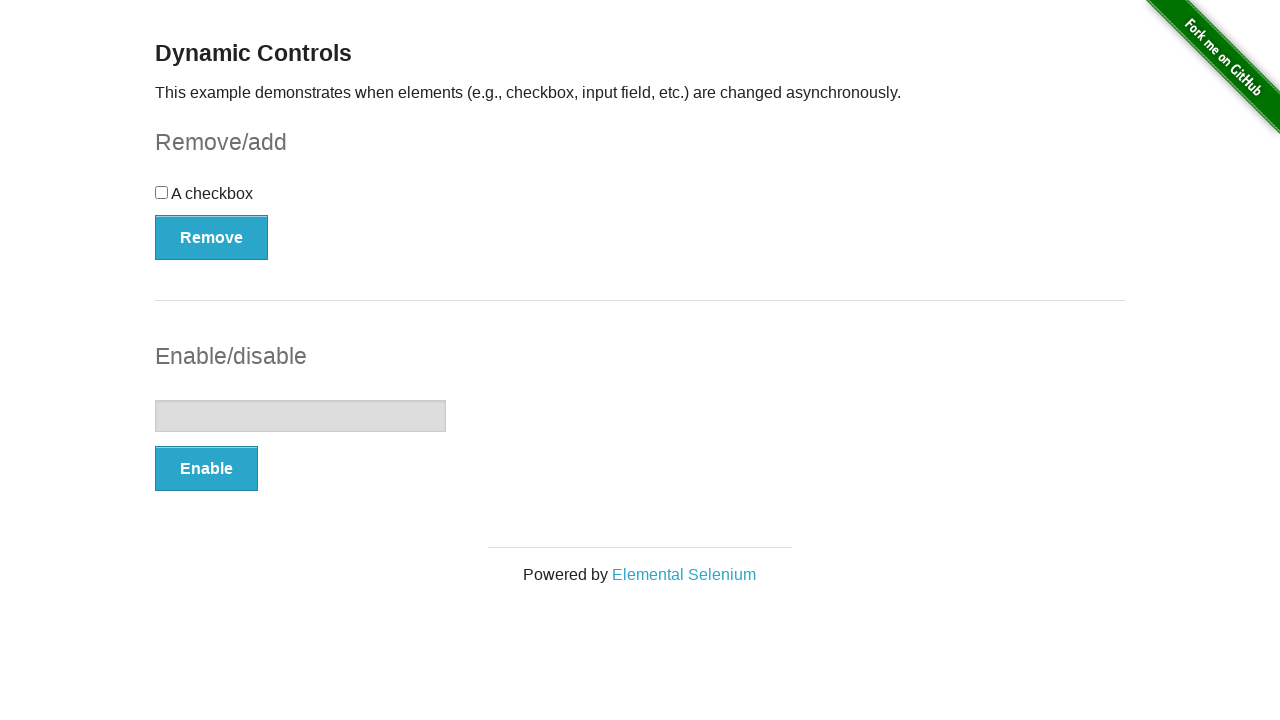

Checked checkbox status: False
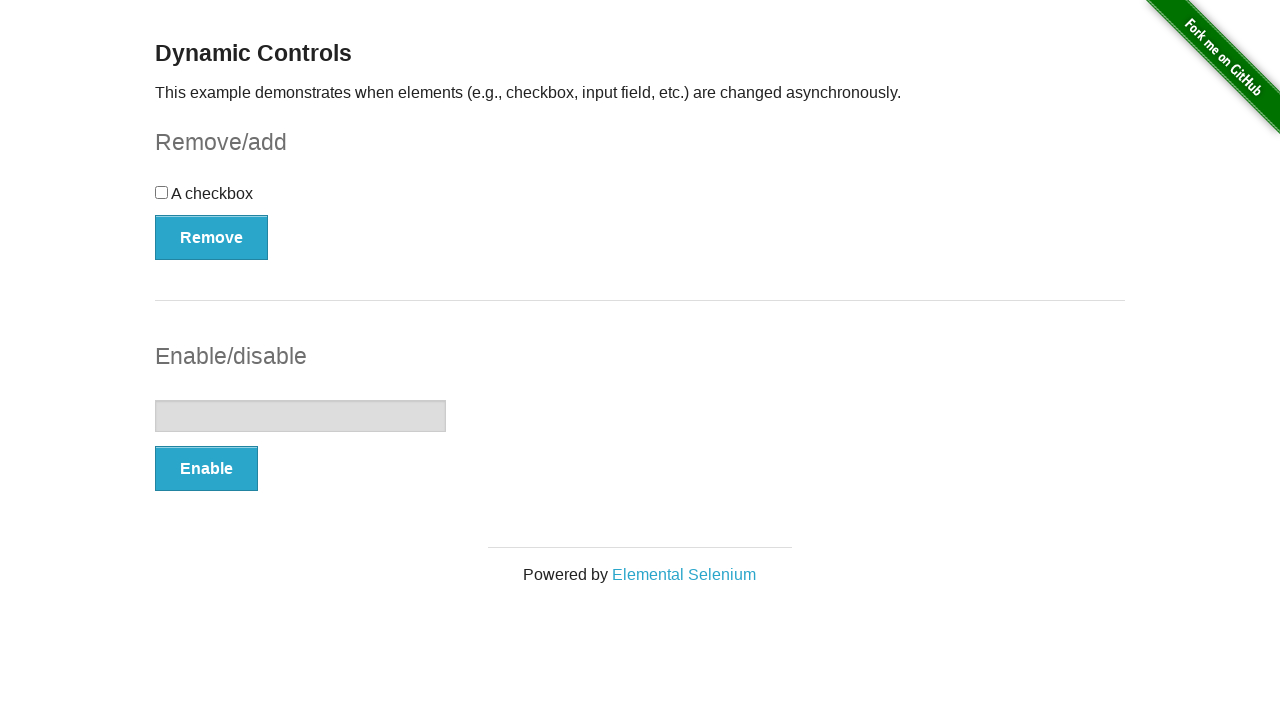

Clicked checkbox to select it at (162, 192) on #checkbox-example >> #checkbox input
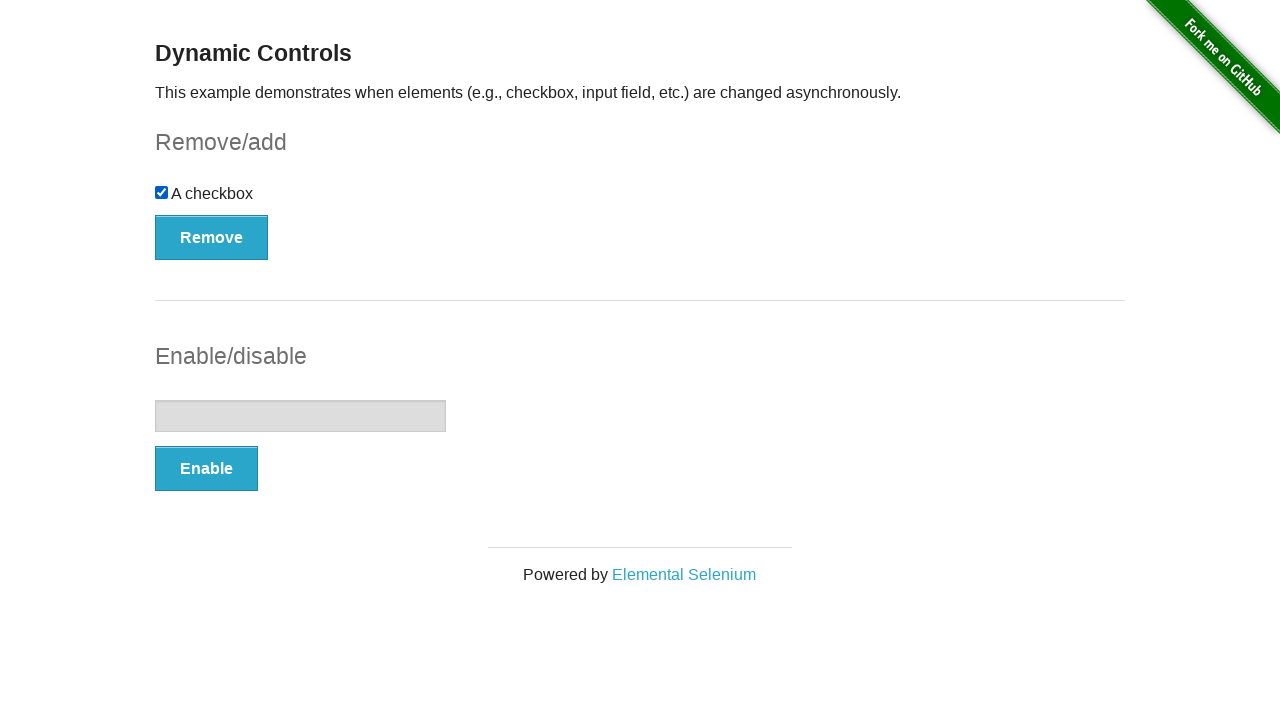

Rechecked checkbox status: True
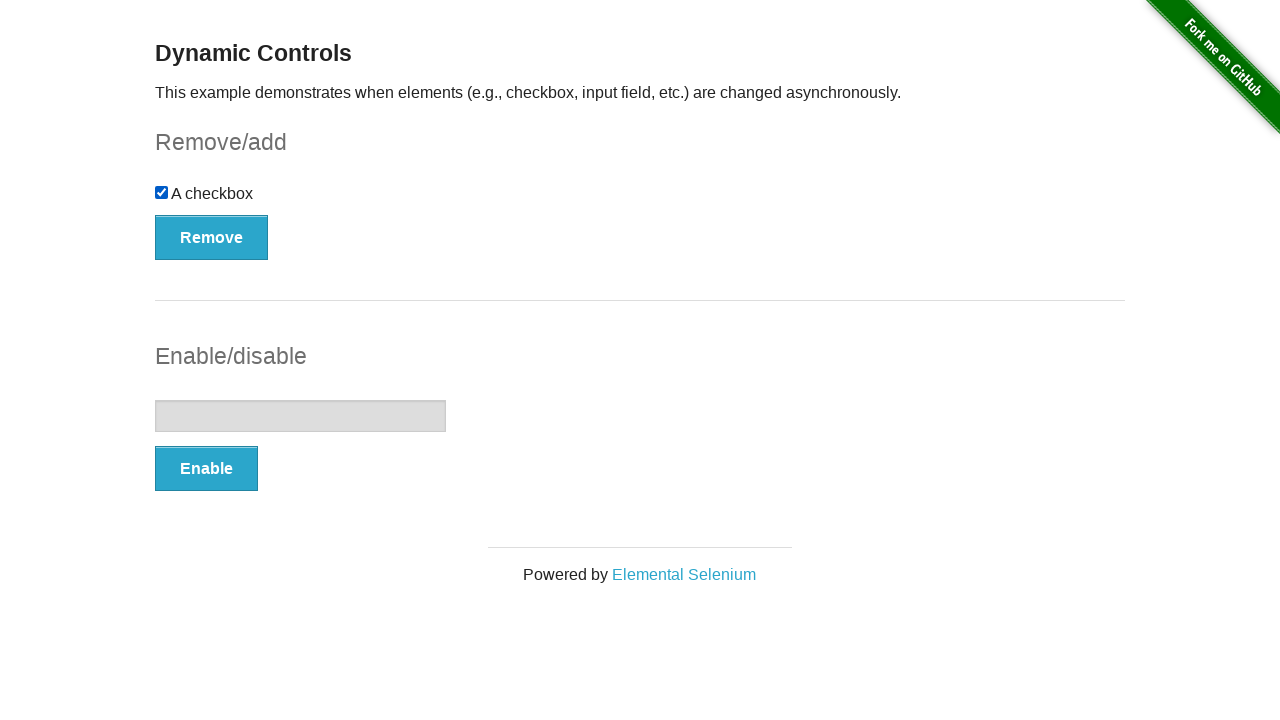

Located remove button for checkbox
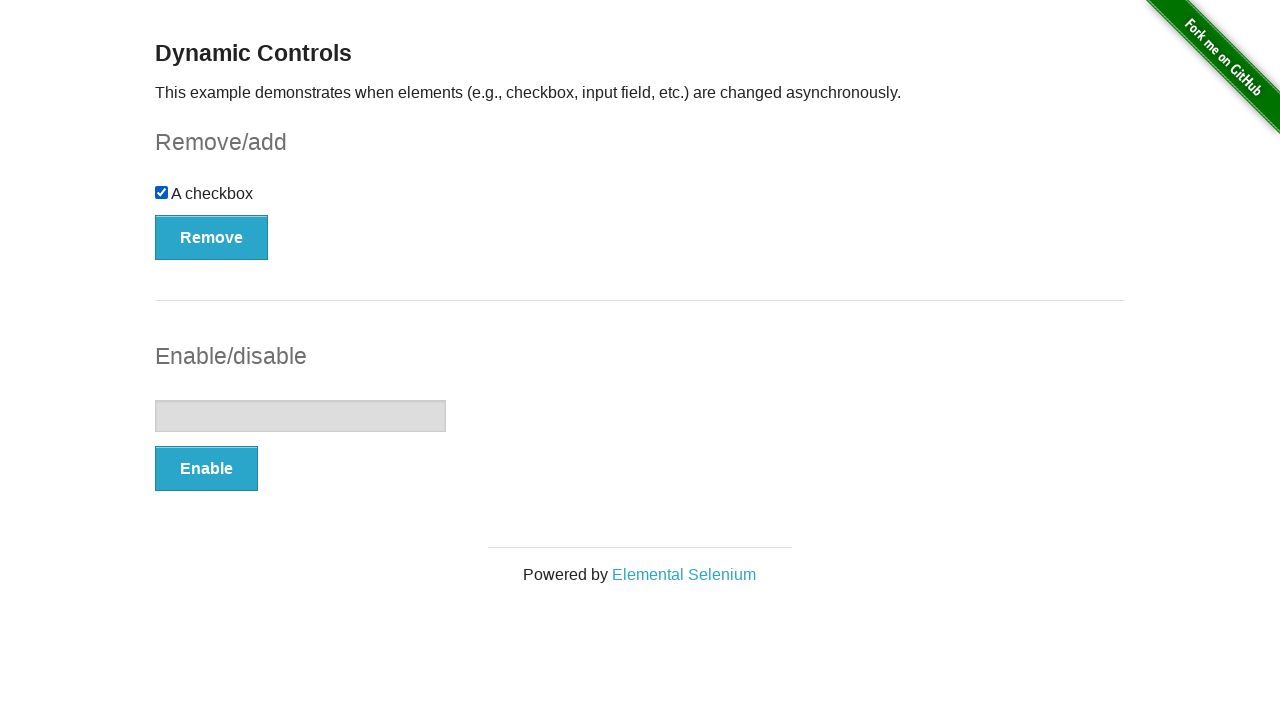

Clicked remove button for checkbox at (212, 237) on #checkbox-example >> button
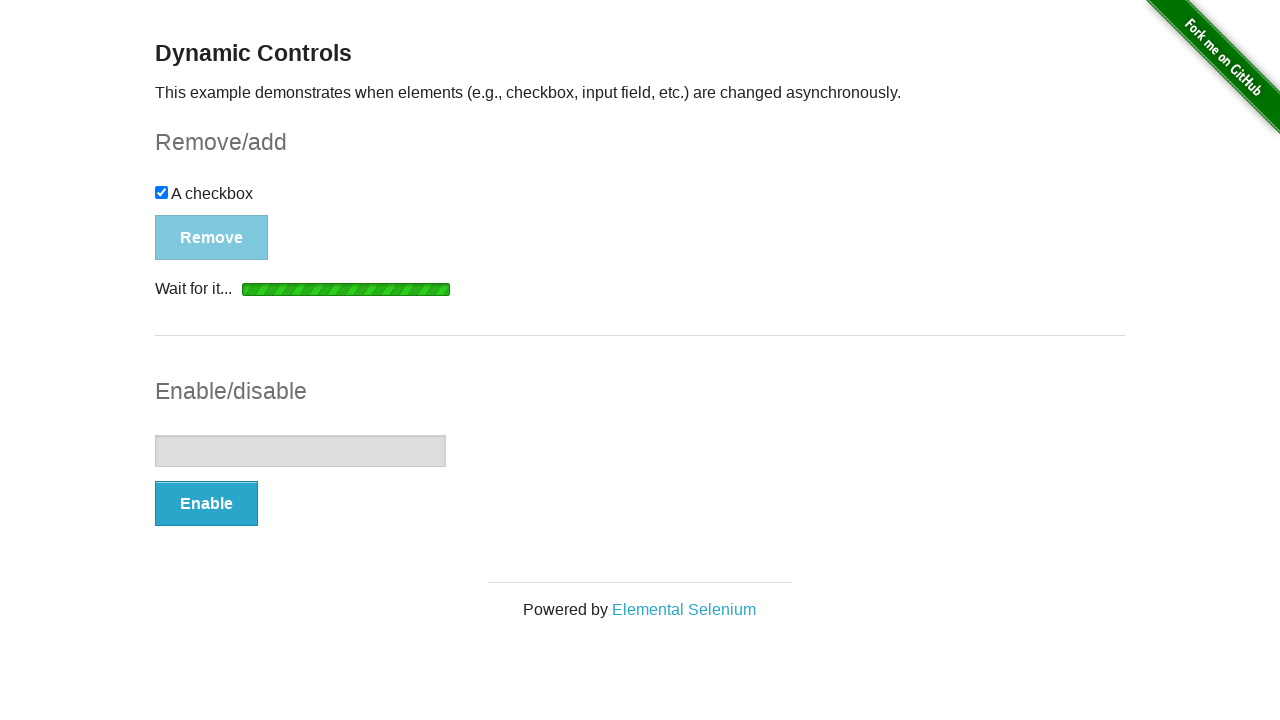

Waited for checkbox input to be hidden
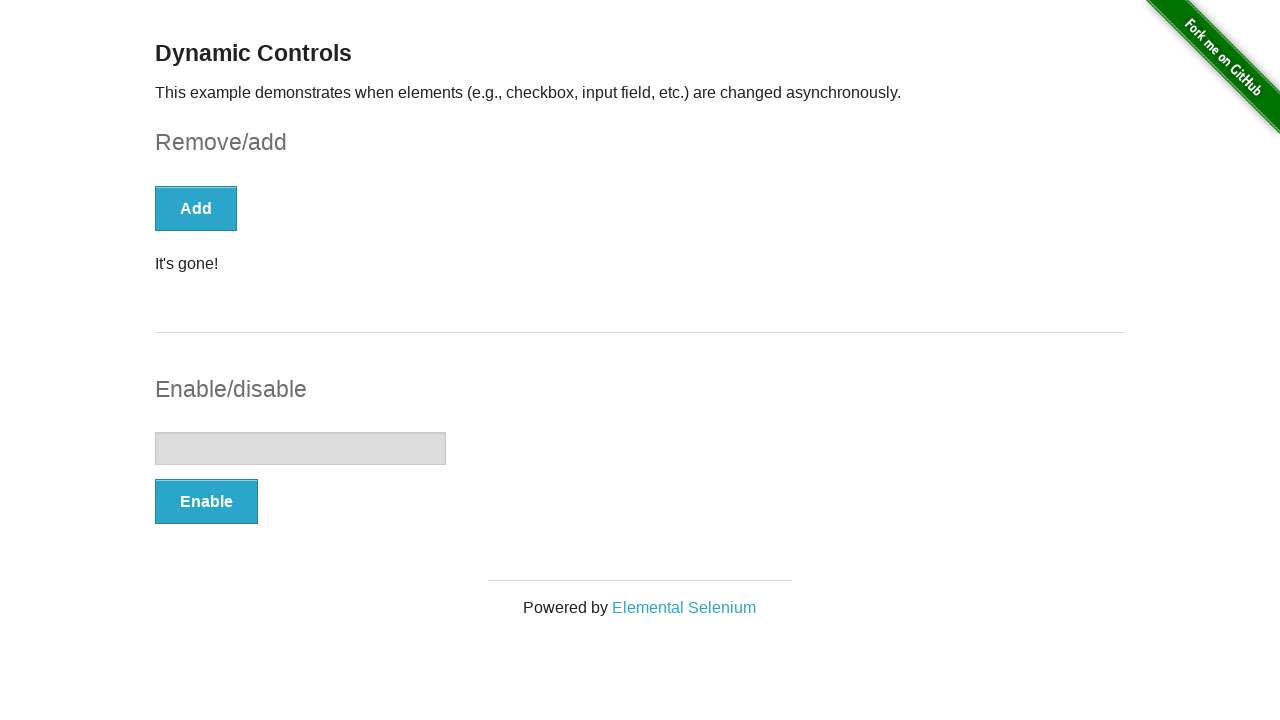

Located textbox input element
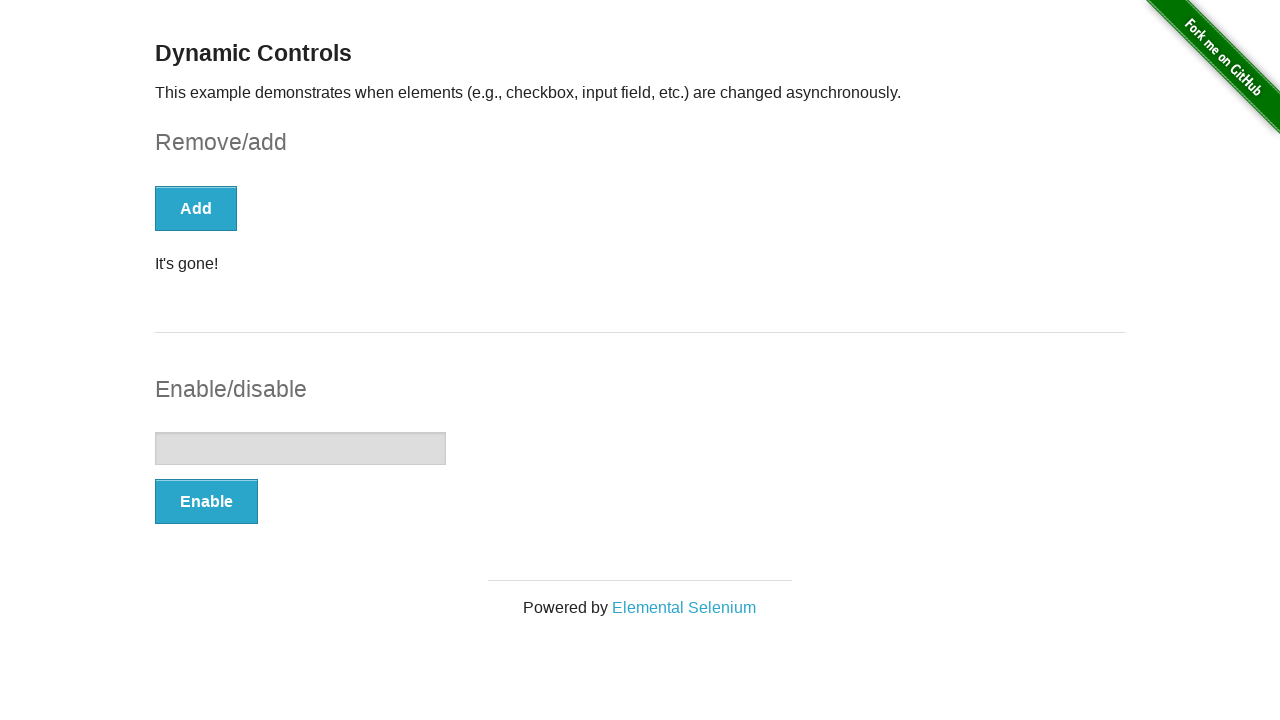

Located enable button for textbox
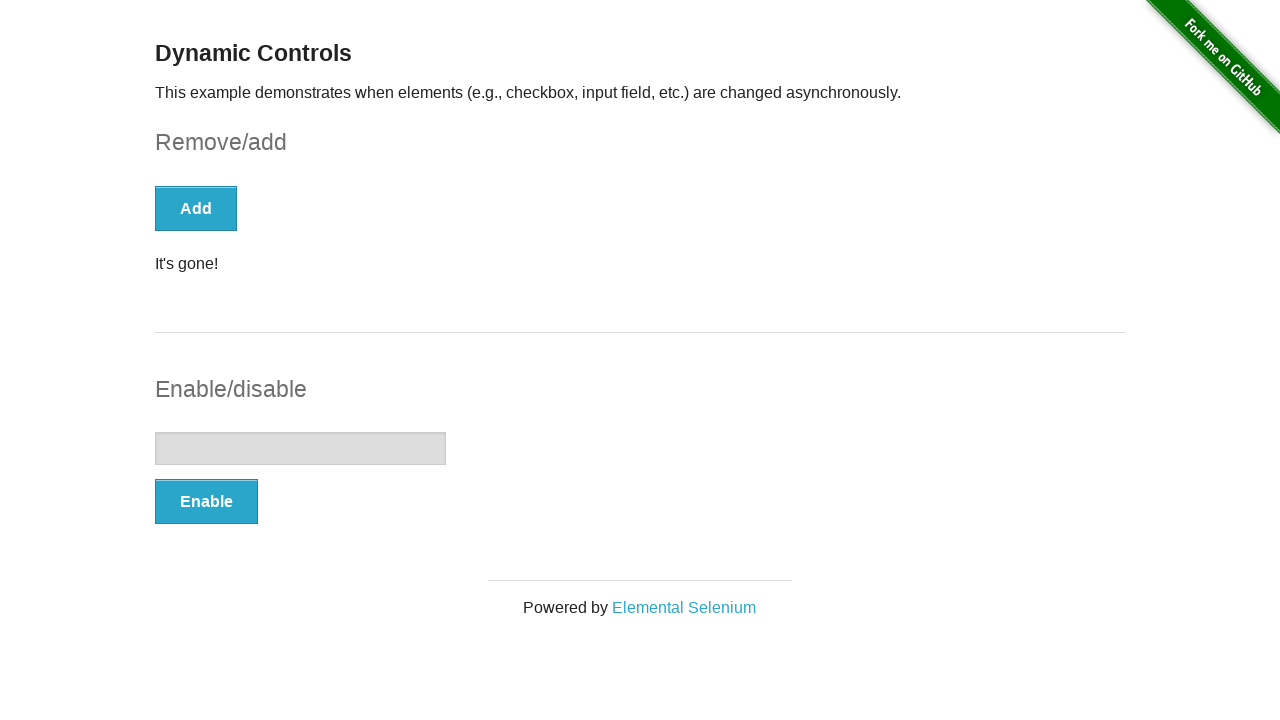

Checked textbox enabled status: False
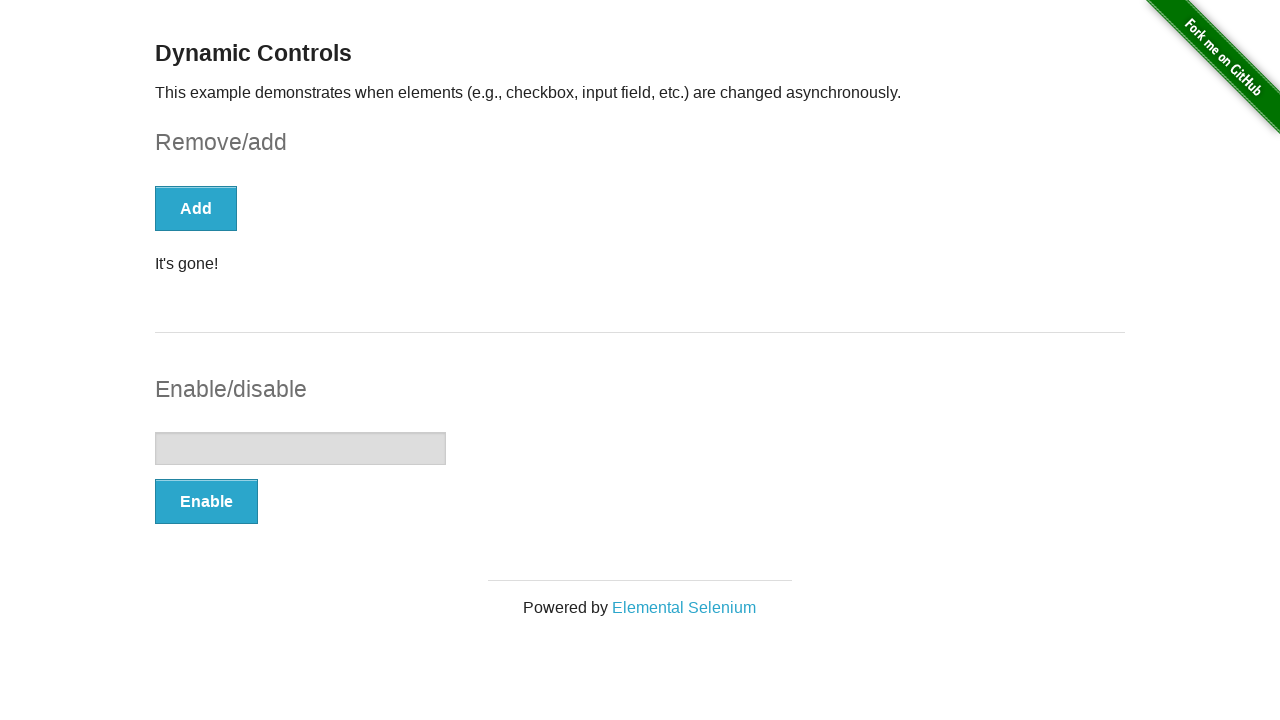

Clicked enable button to enable textbox at (206, 501) on #input-example >> button
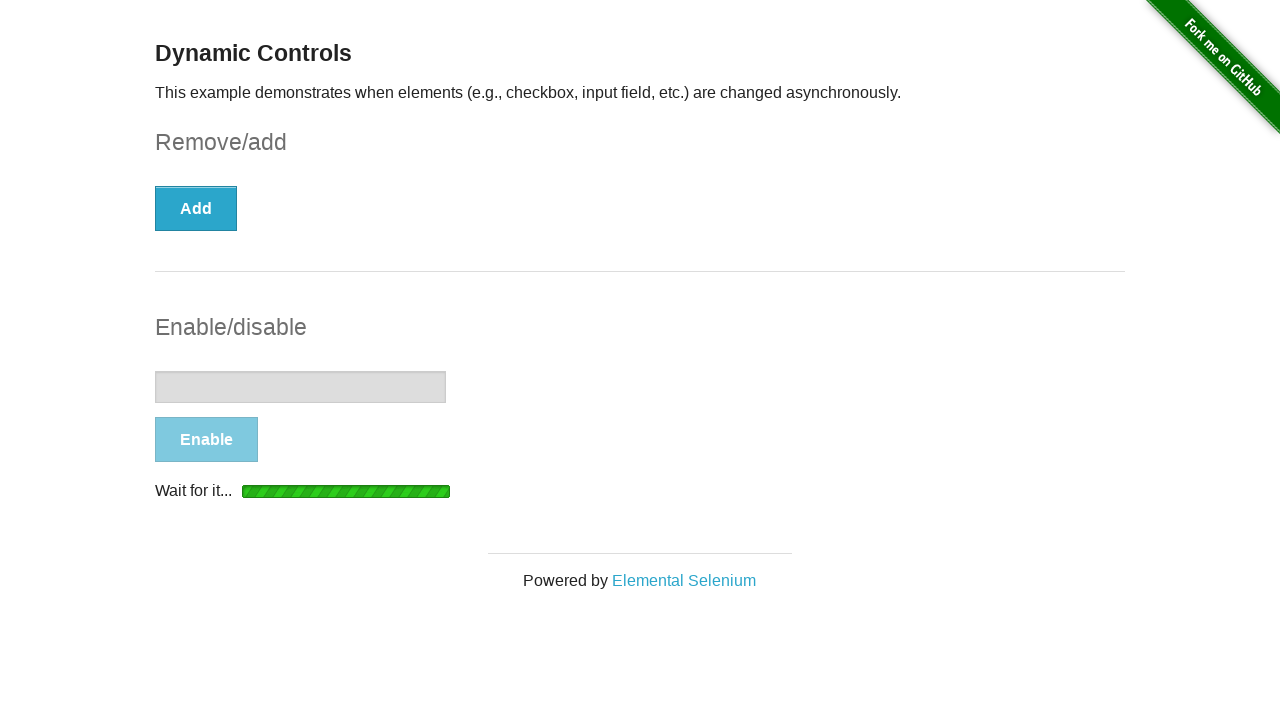

Waited for textbox to become visible
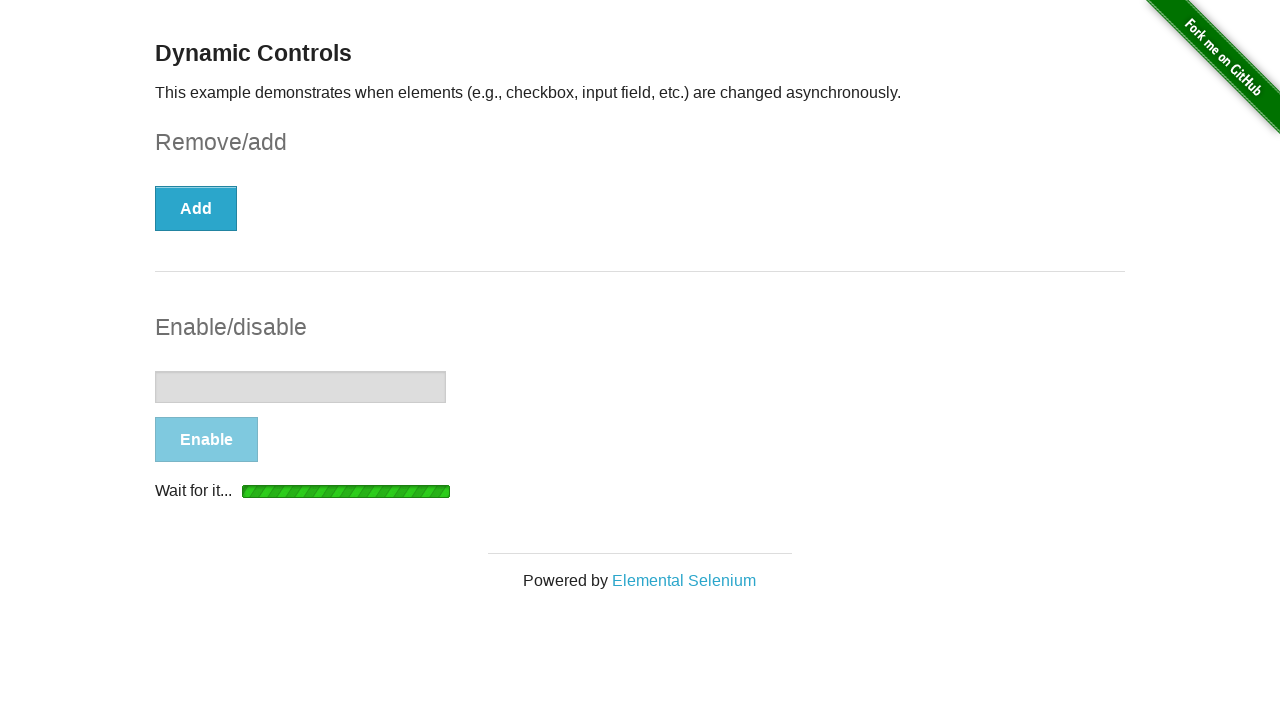

Waited for textbox to be enabled via JavaScript check
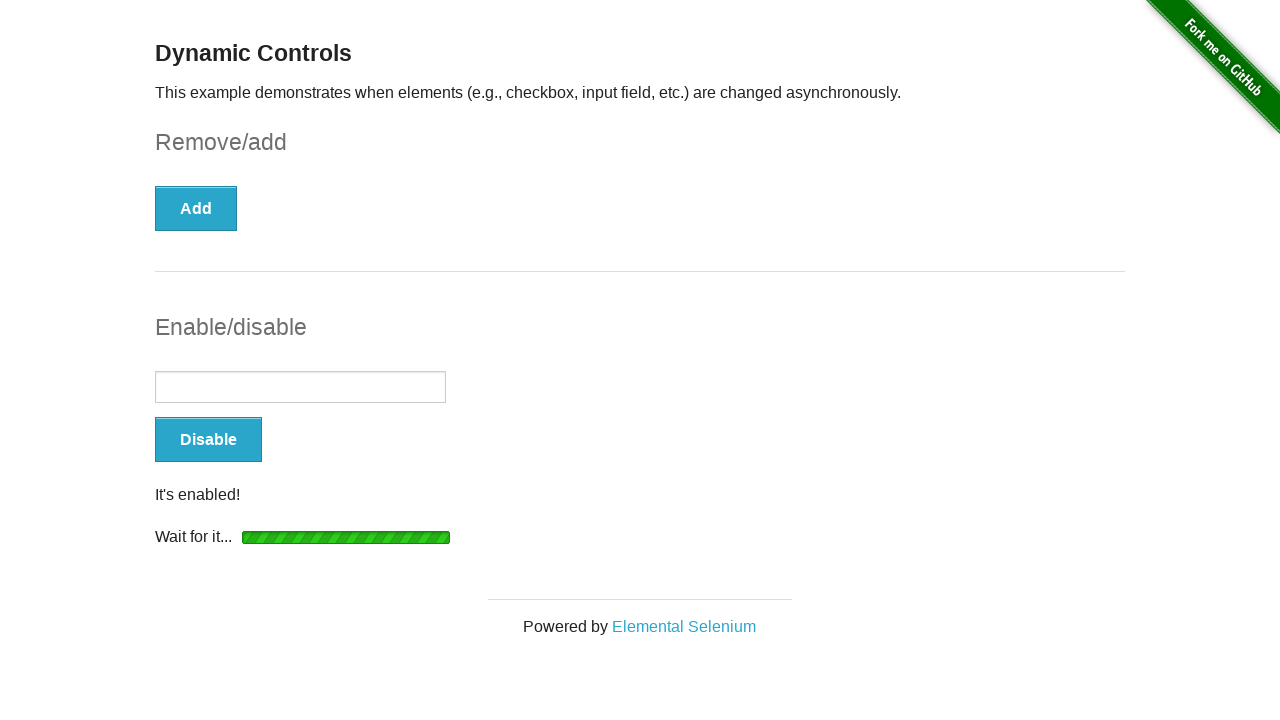

Filled textbox with 'plaplapla' on #input-example >> input
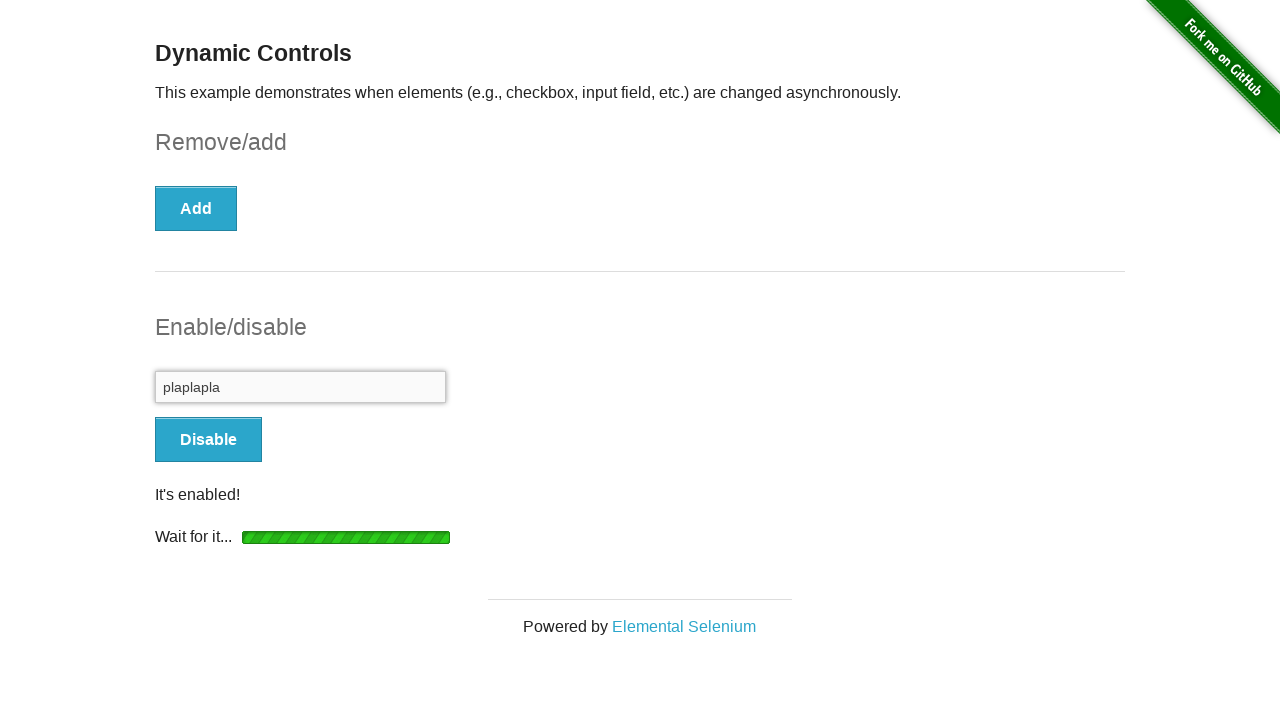

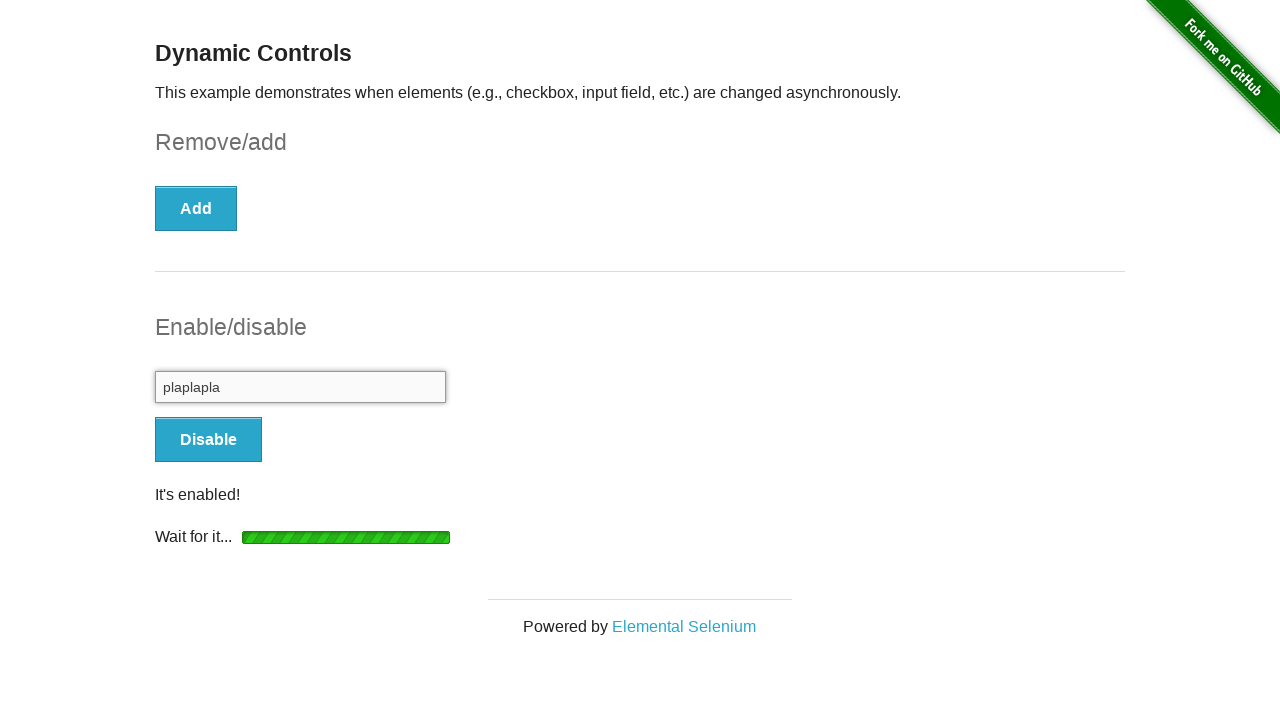